Tests a booking form by waiting for a specific price to appear, clicking book button, solving a math problem, and submitting the form

Starting URL: http://suninjuly.github.io/explicit_wait2.html

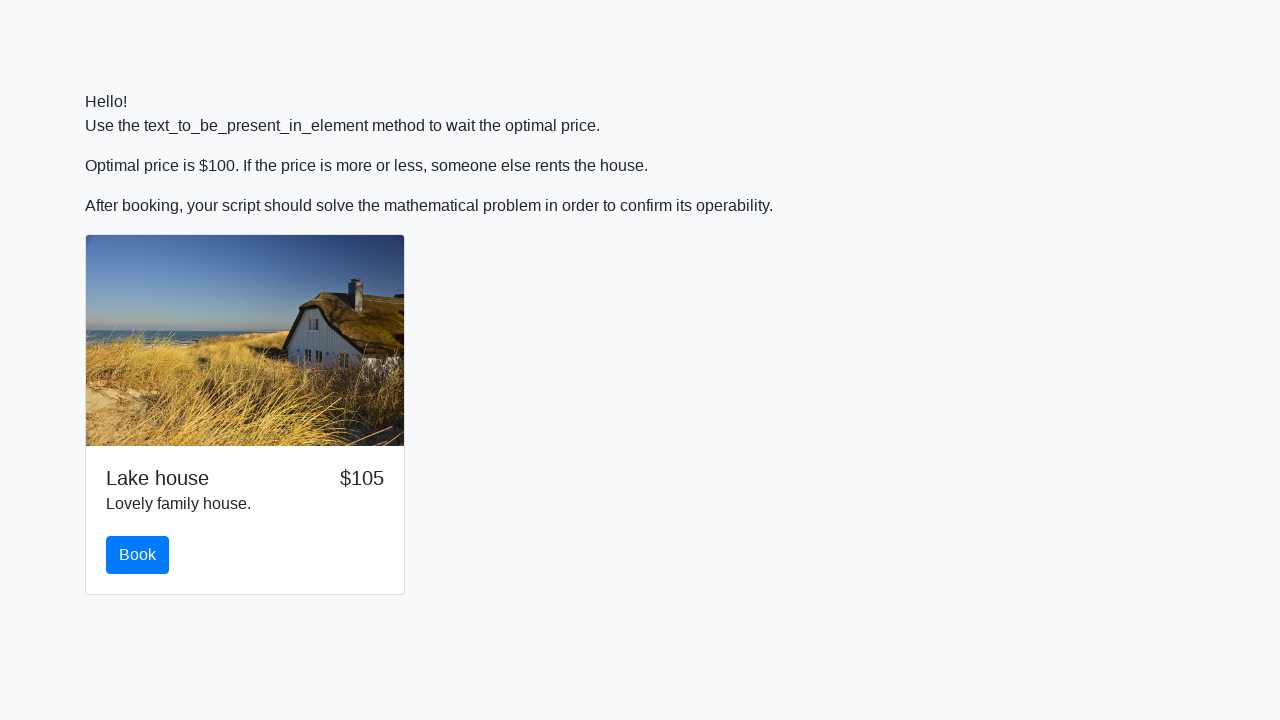

Waited for price to reach $100
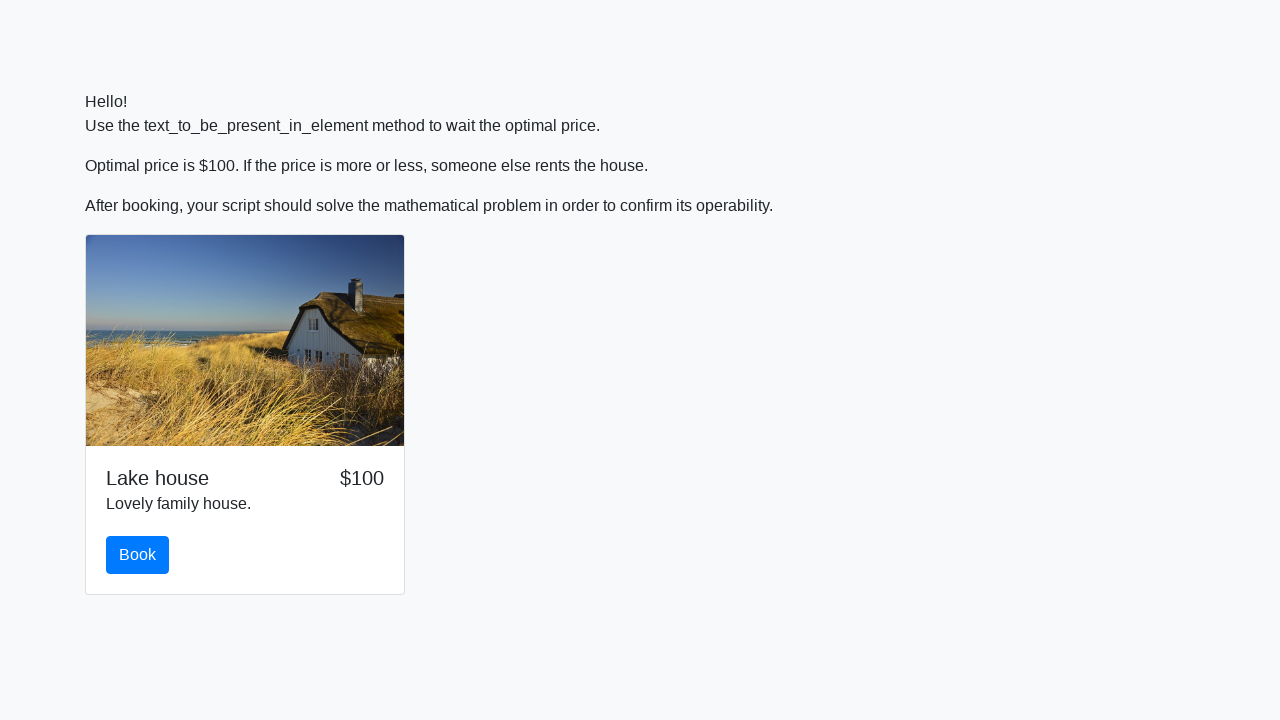

Clicked the book button at (138, 555) on .btn
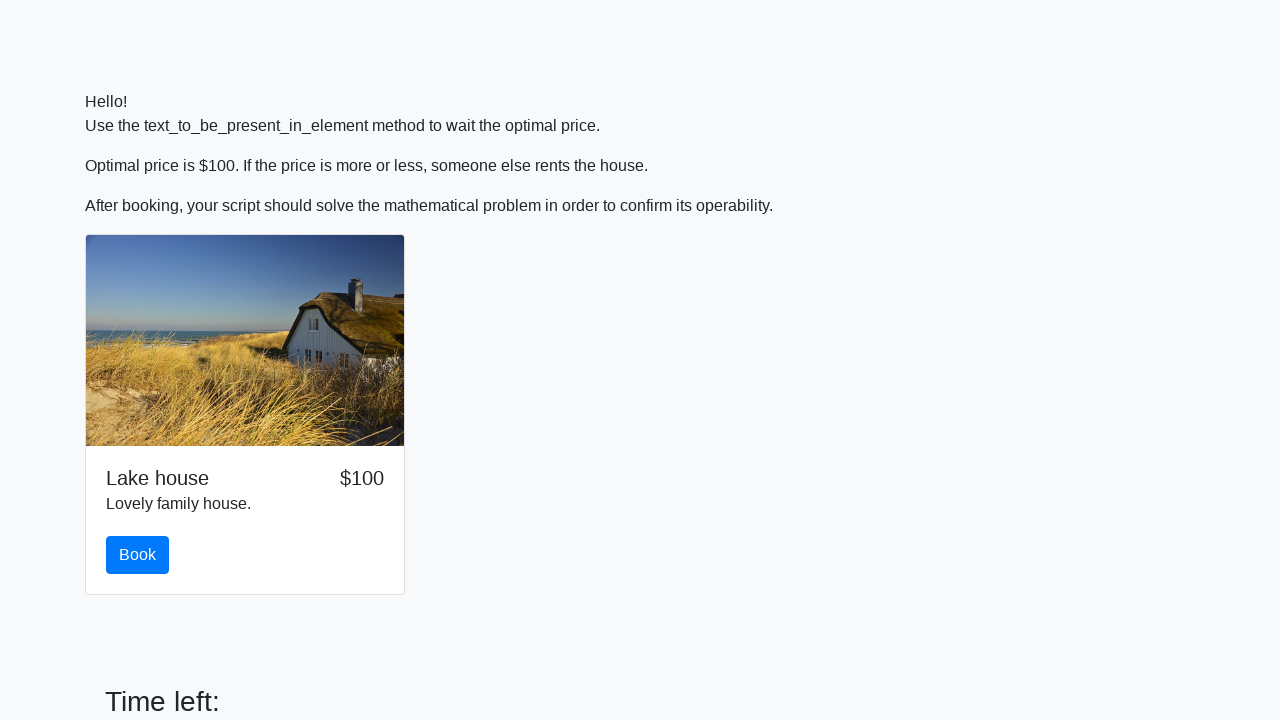

Retrieved value from input_value element: 933
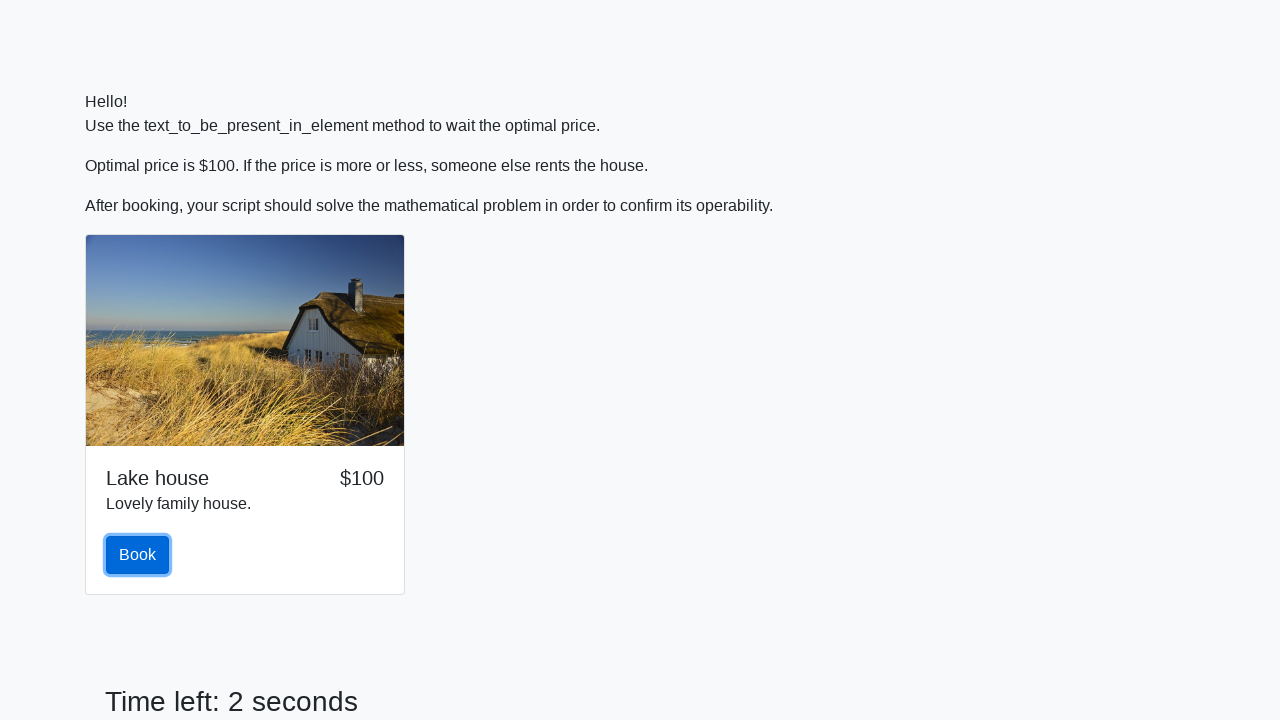

Calculated math result: -0.4526834902230354
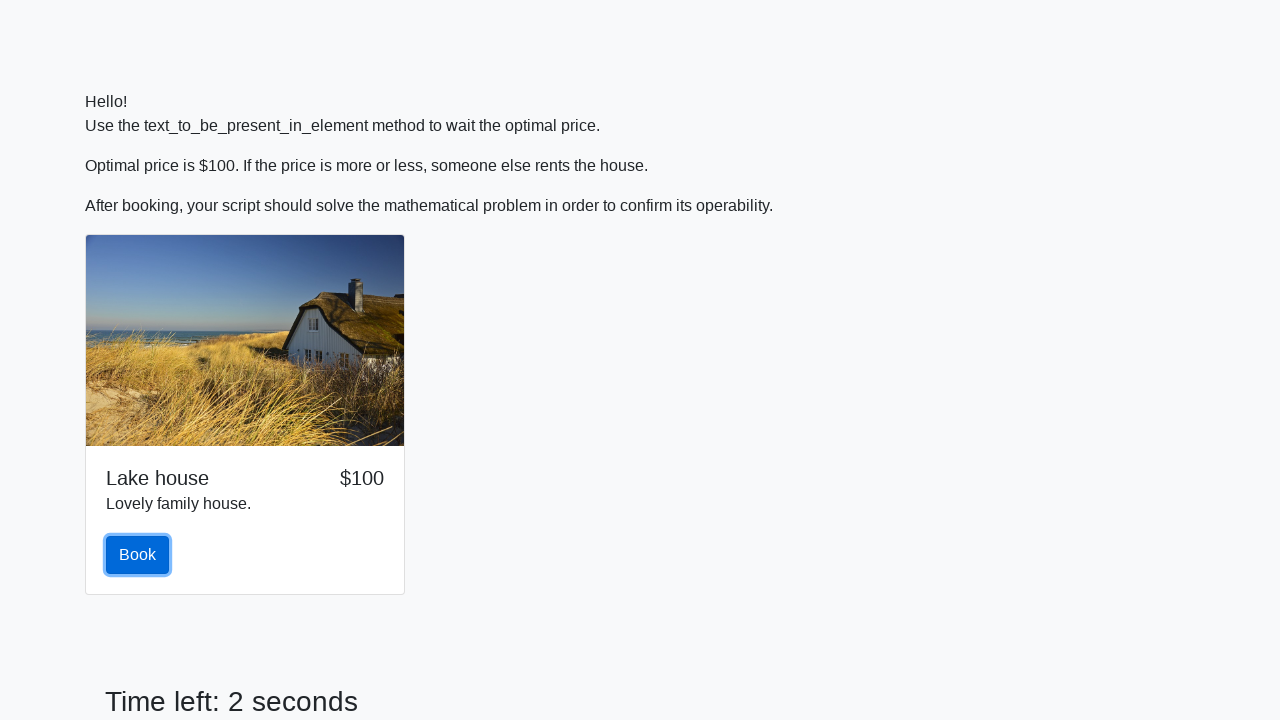

Filled form field with calculated result: -0.4526834902230354 on input[name="text"]
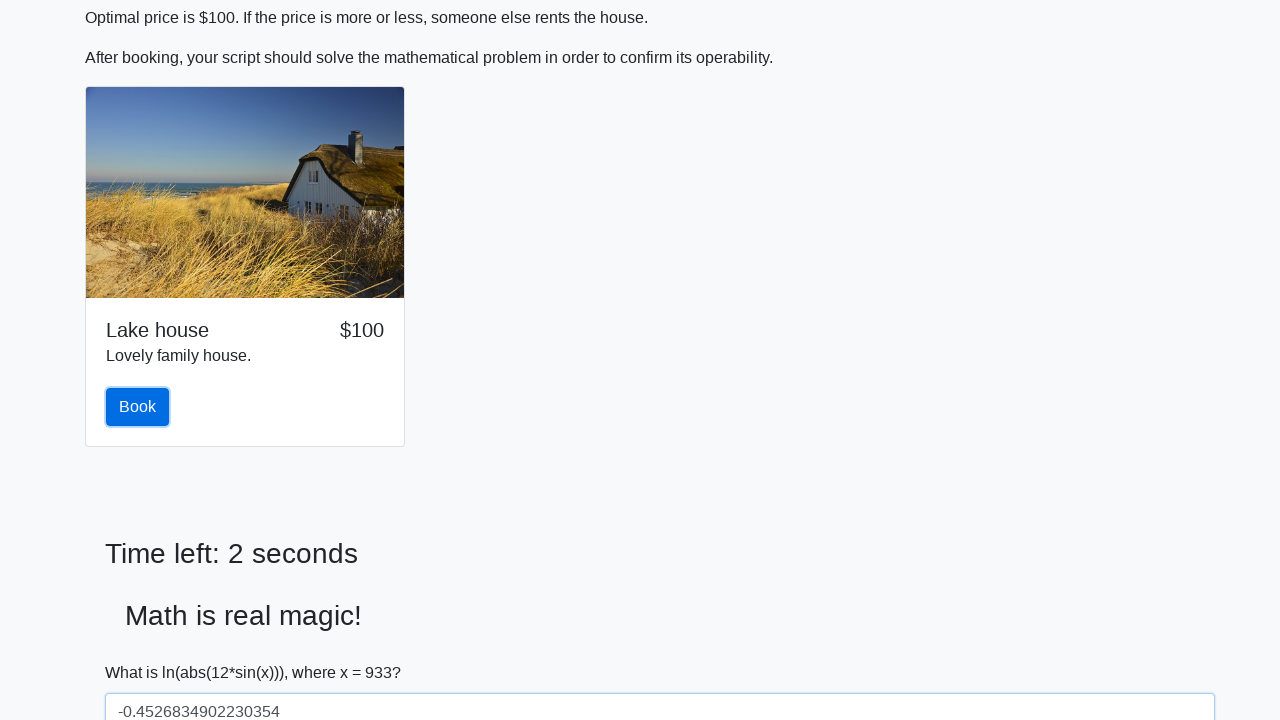

Clicked solve button to submit the form at (143, 651) on #solve
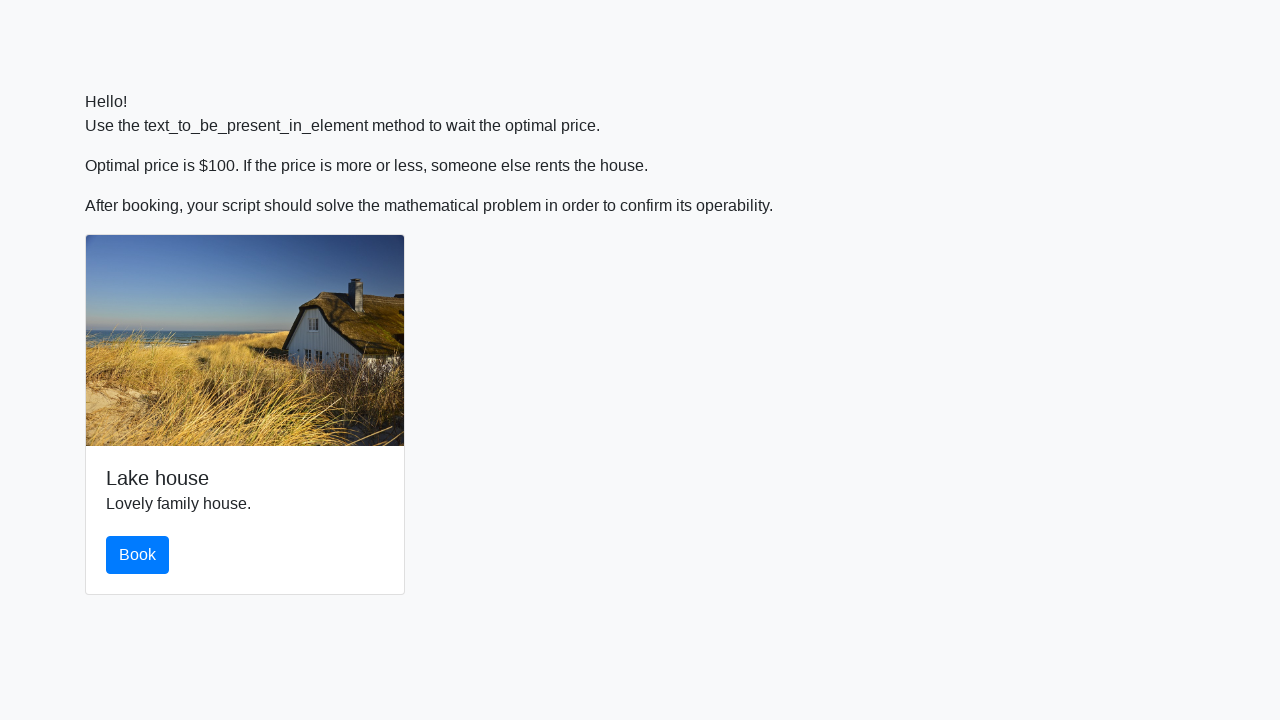

Set up dialog handler to accept alerts
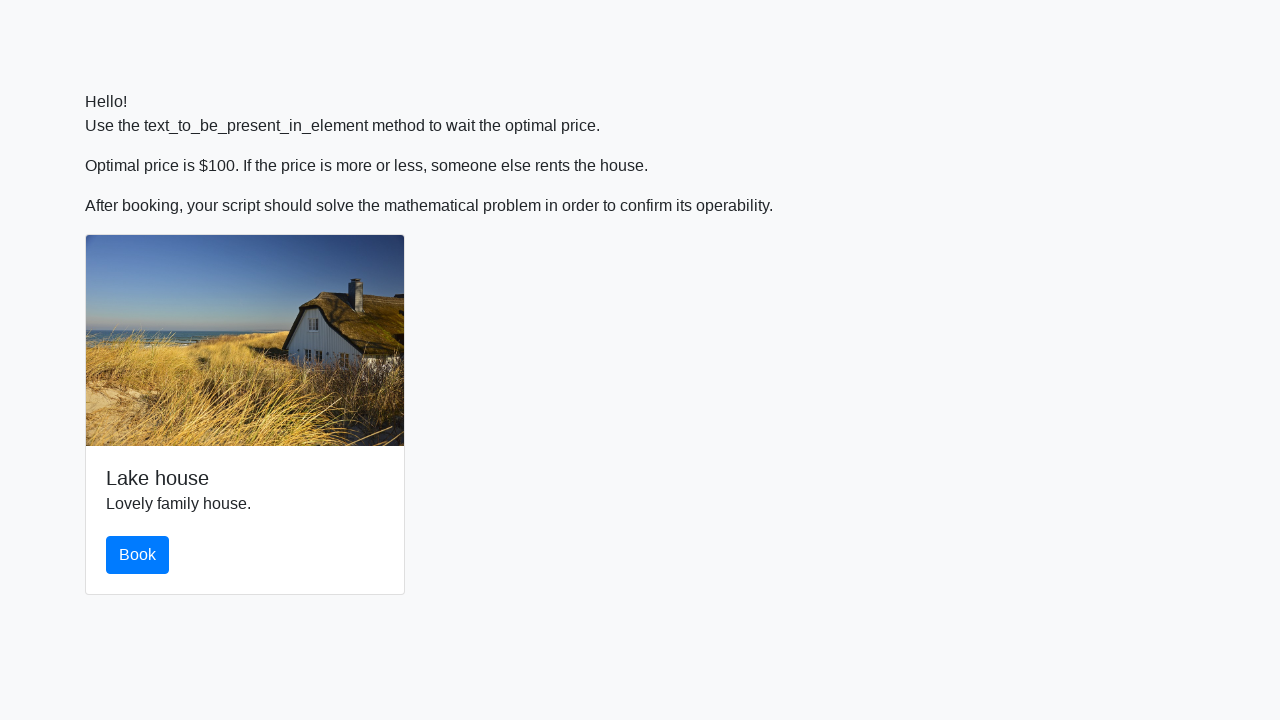

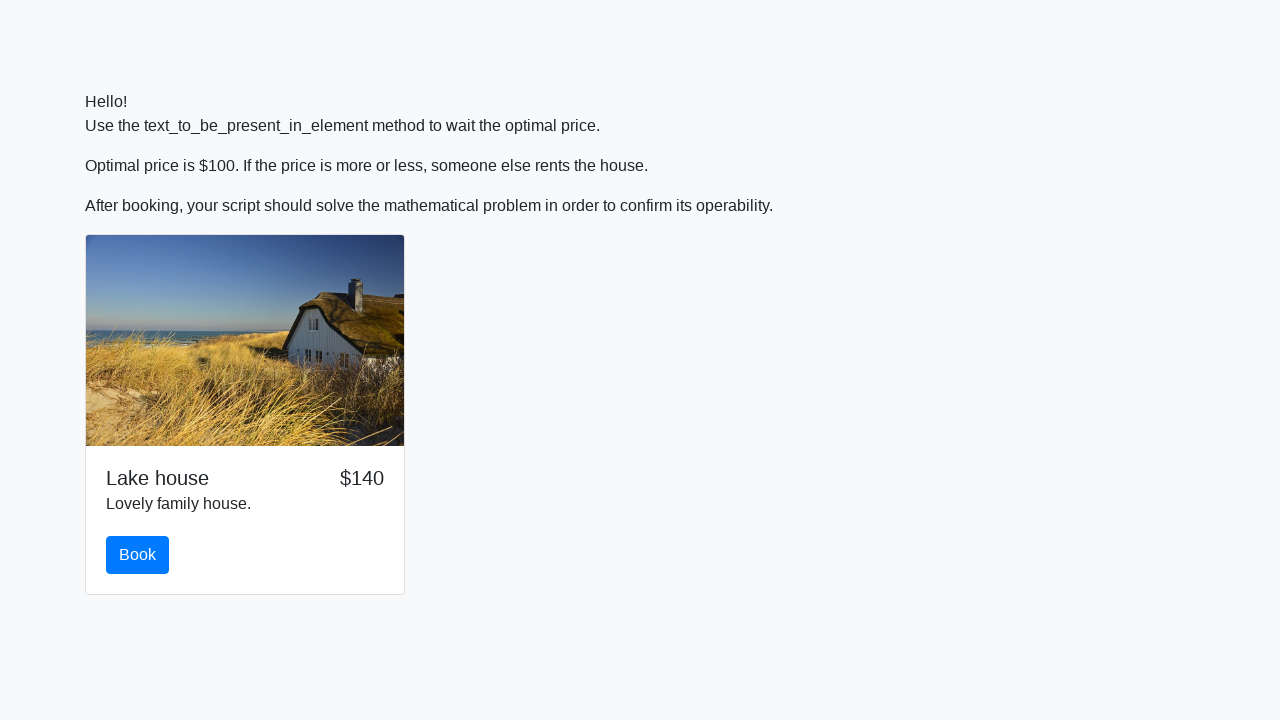